Navigates to a login practice page and demonstrates implicit wait configuration by waiting for page load

Starting URL: https://rahulshettyacademy.com/loginpagePractise/

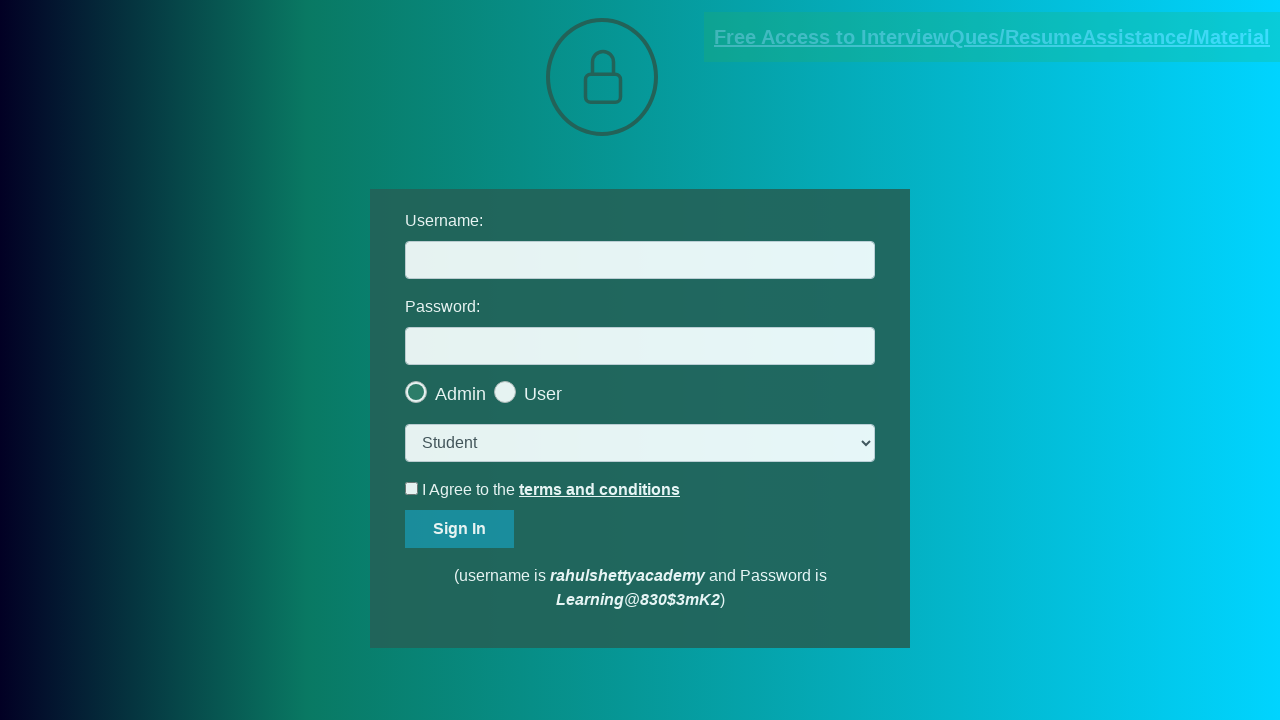

Set viewport size to 1920x1080
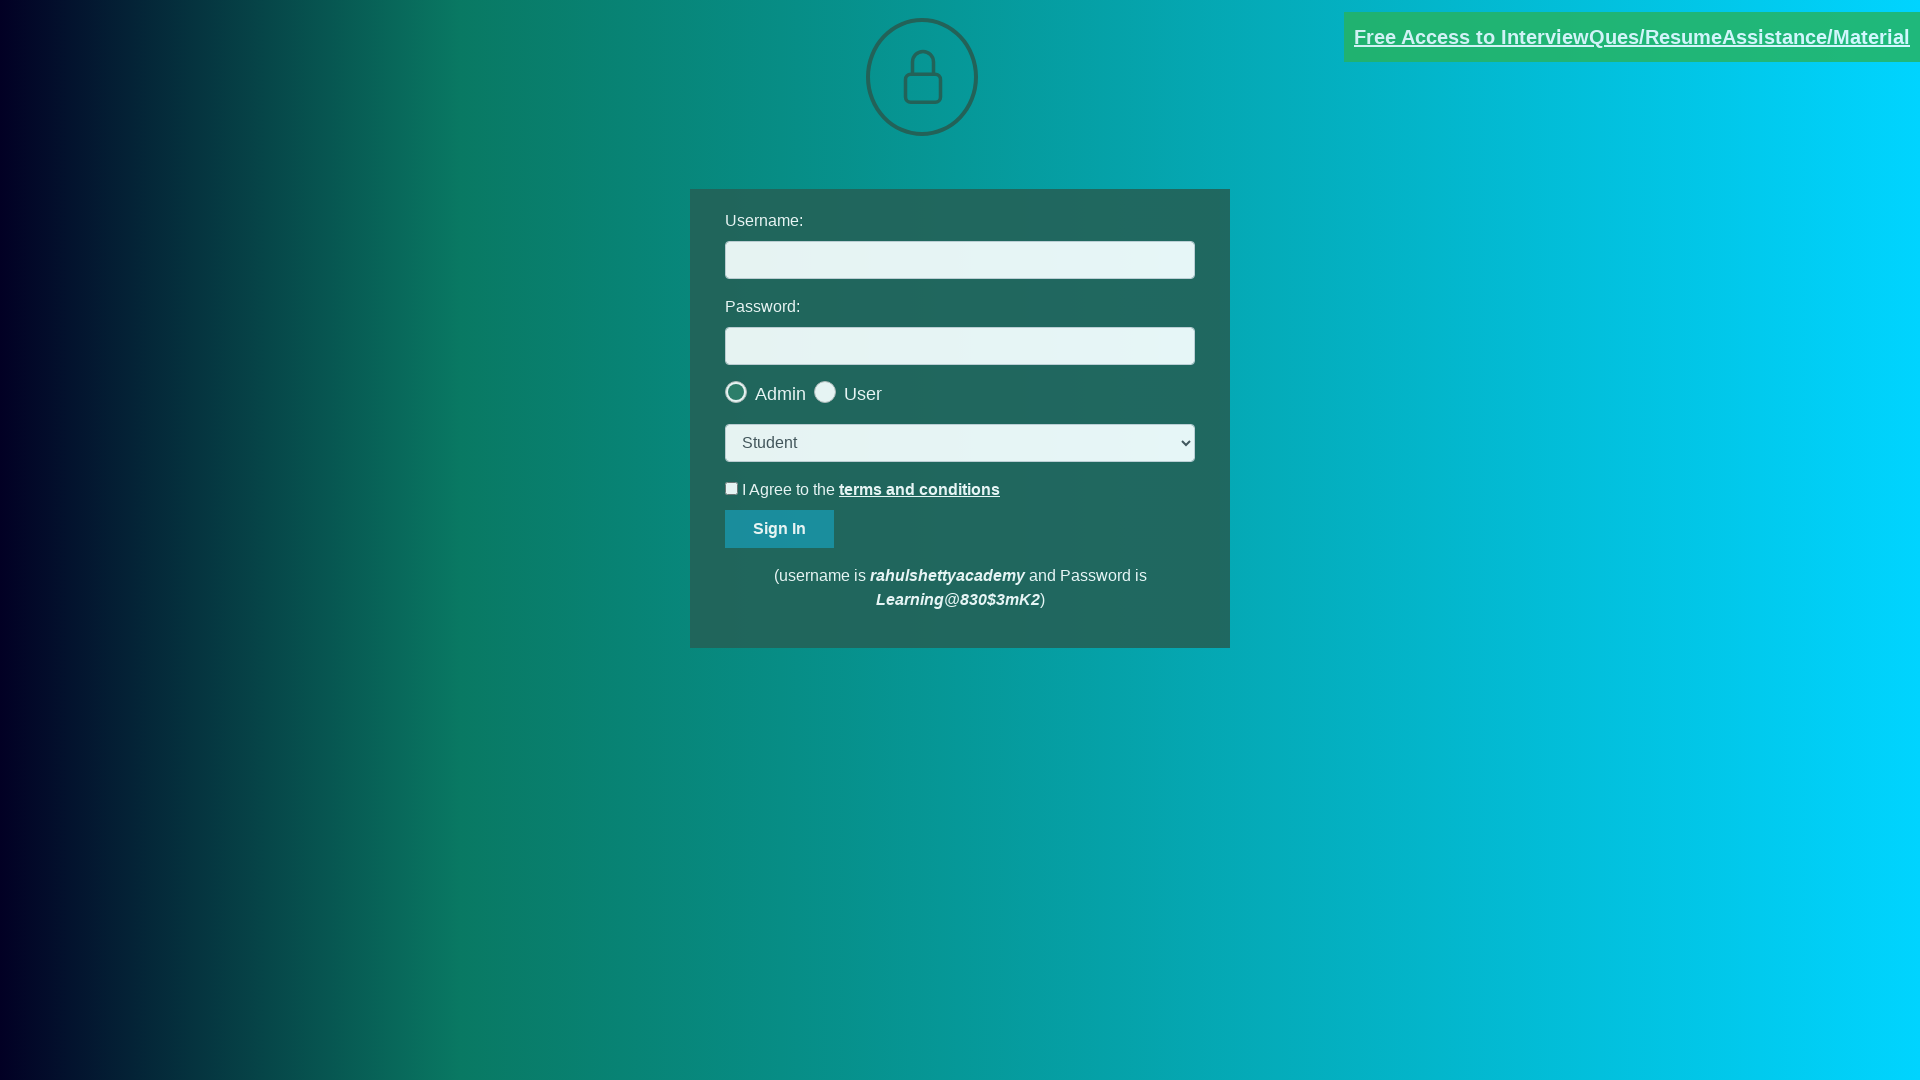

Waited for page to reach domcontentloaded state - implicit wait demonstration
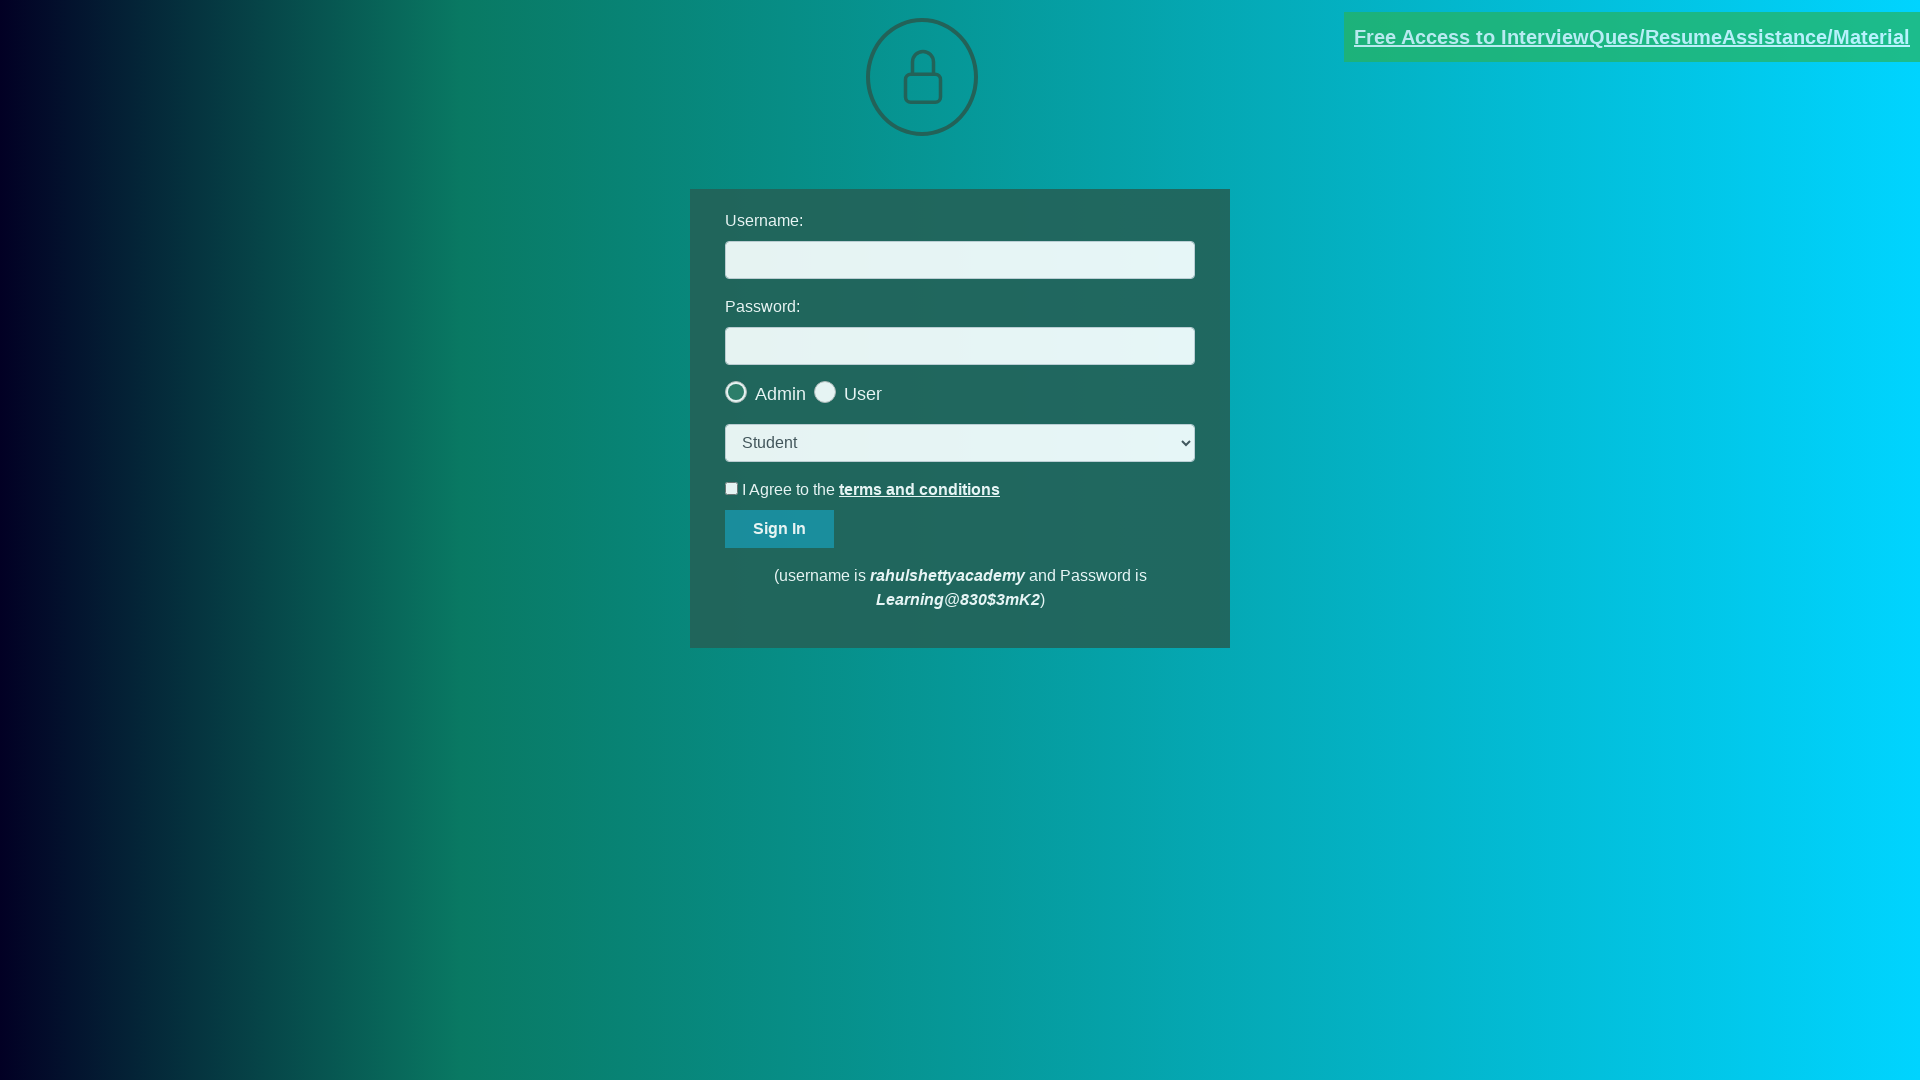

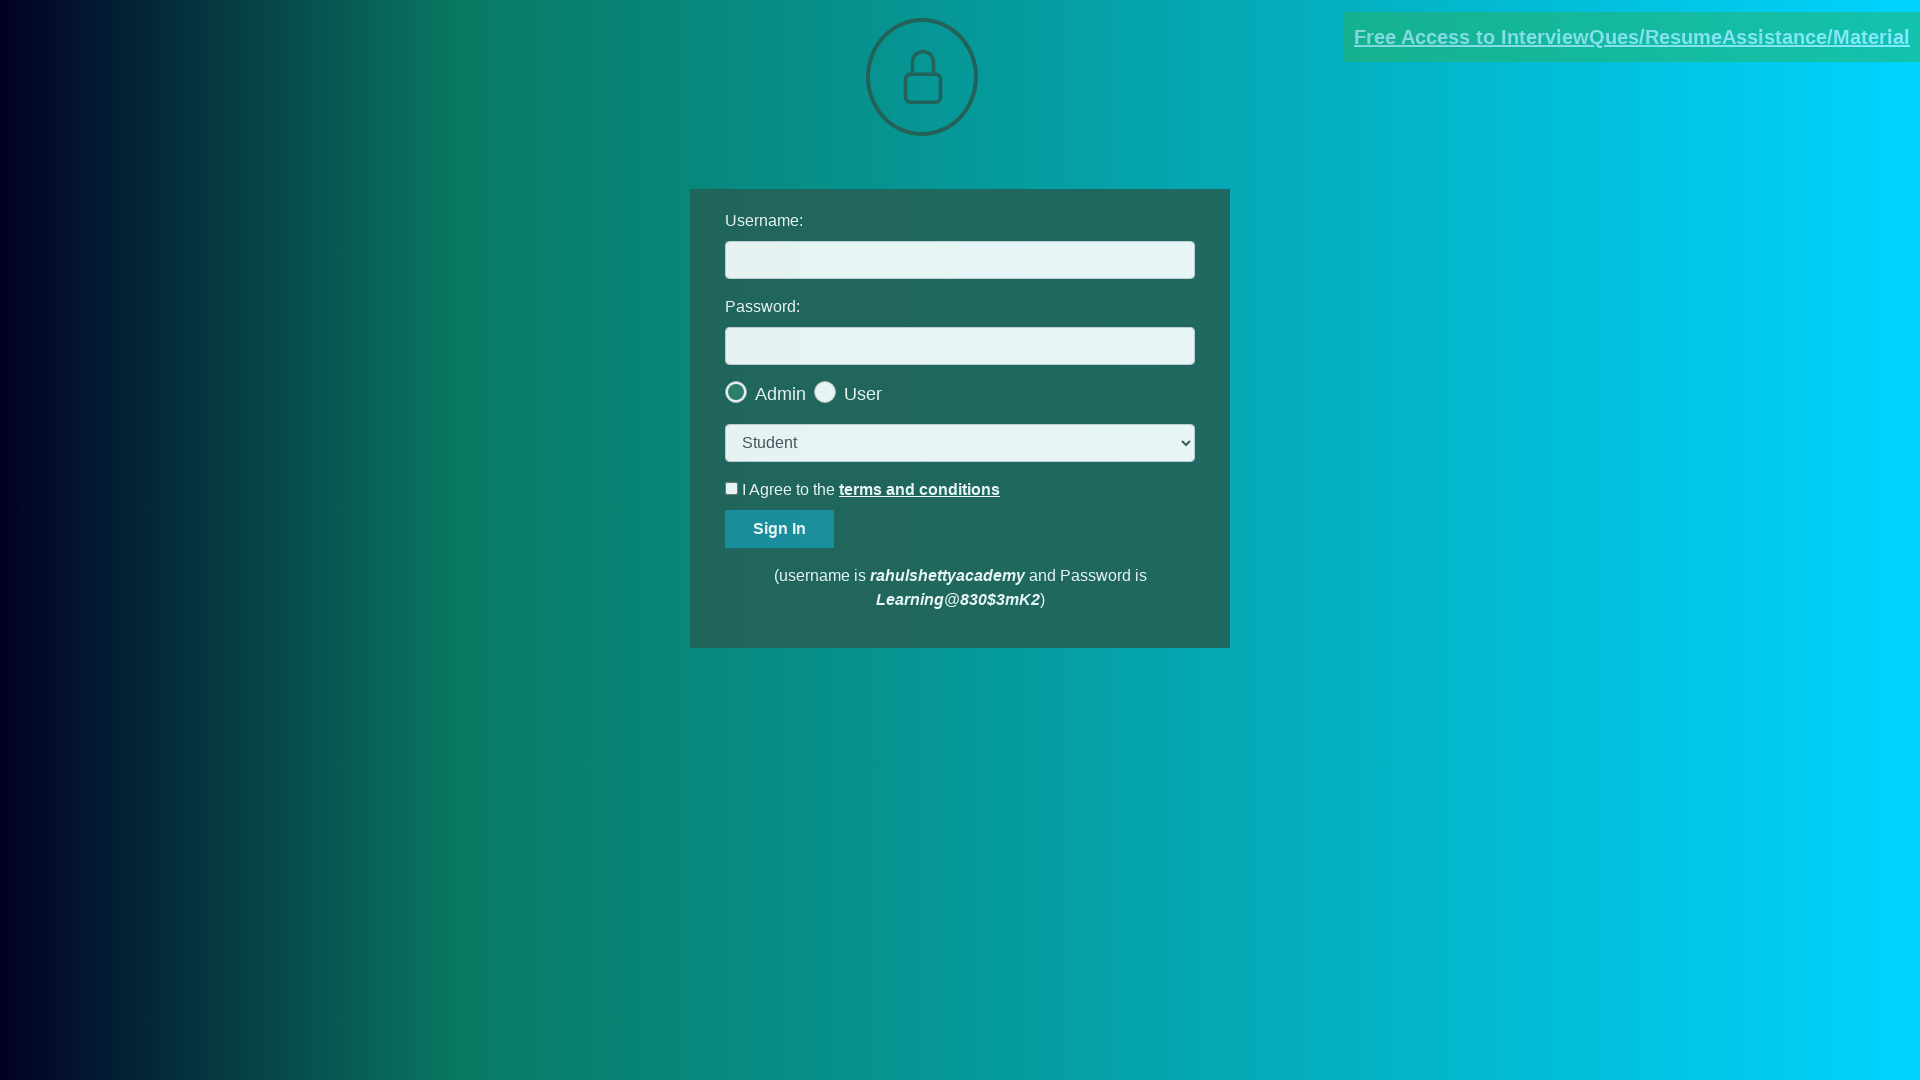